Tests name dialog functionality by clicking name field, filling first/middle/last names in dialog, and verifying combined value

Starting URL: https://skryabin.com/webdriver/html/sample.html

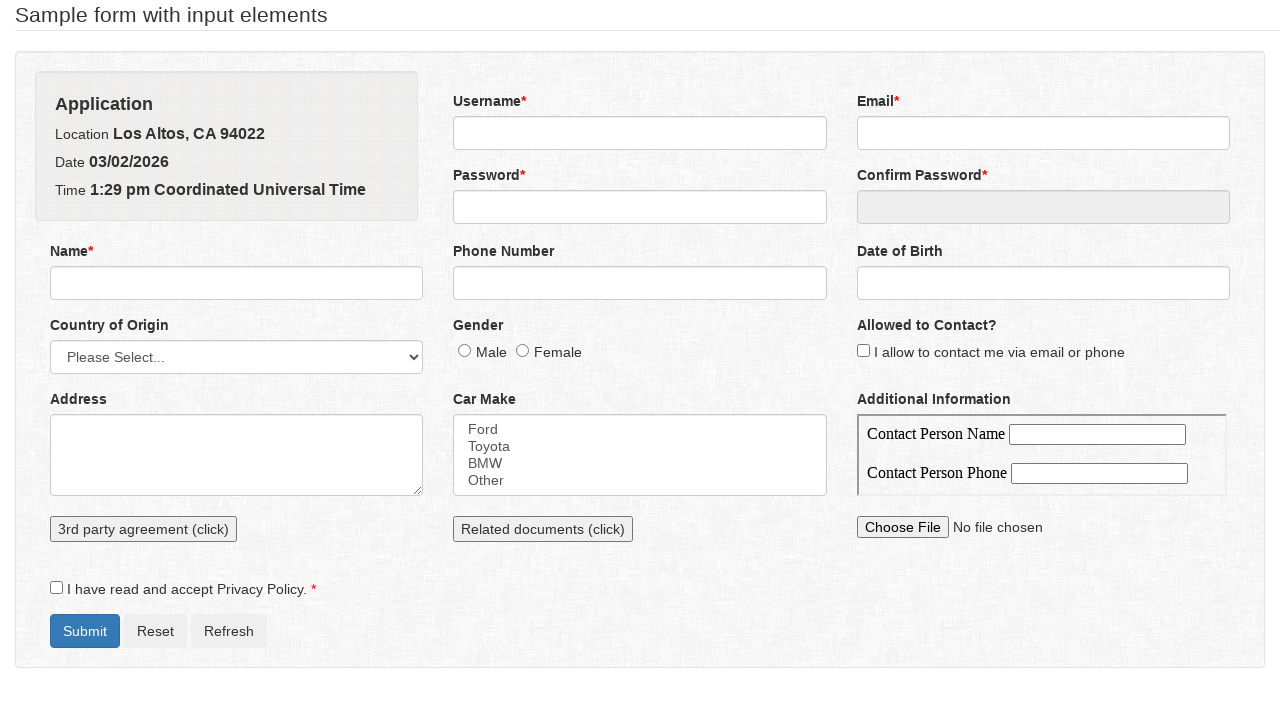

Clicked name field to open dialog at (237, 283) on #name
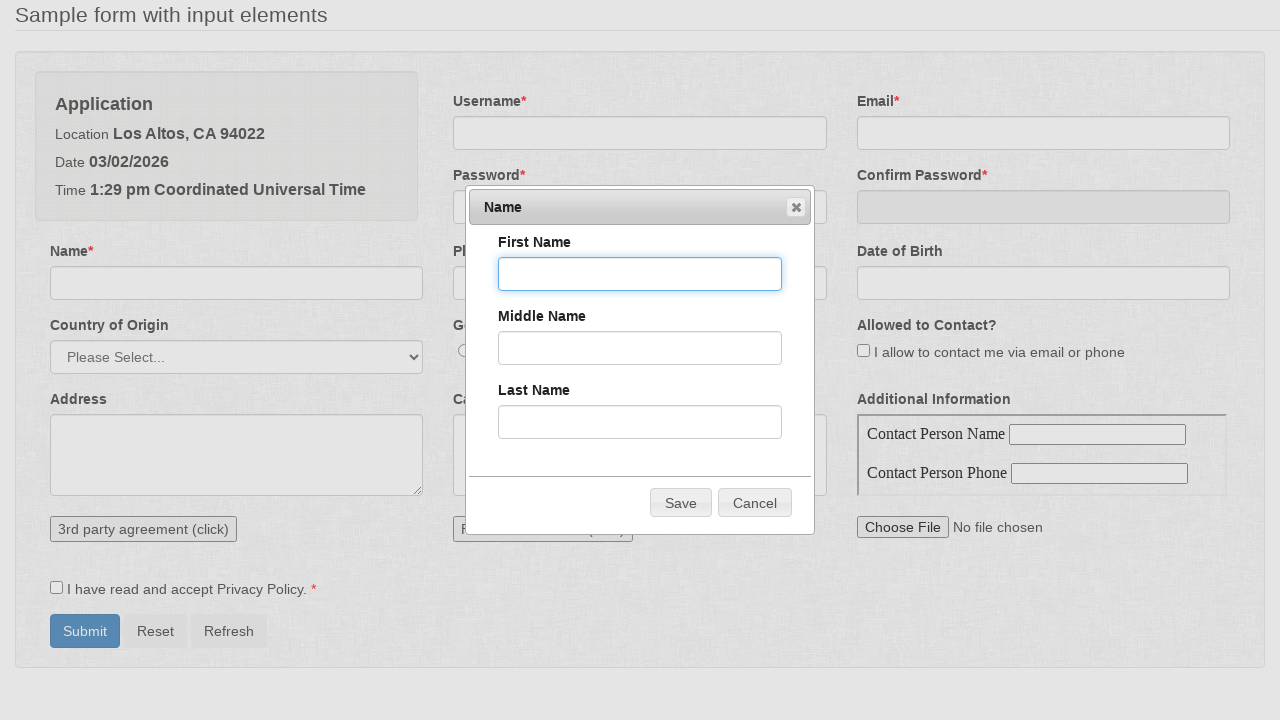

Name dialog appeared
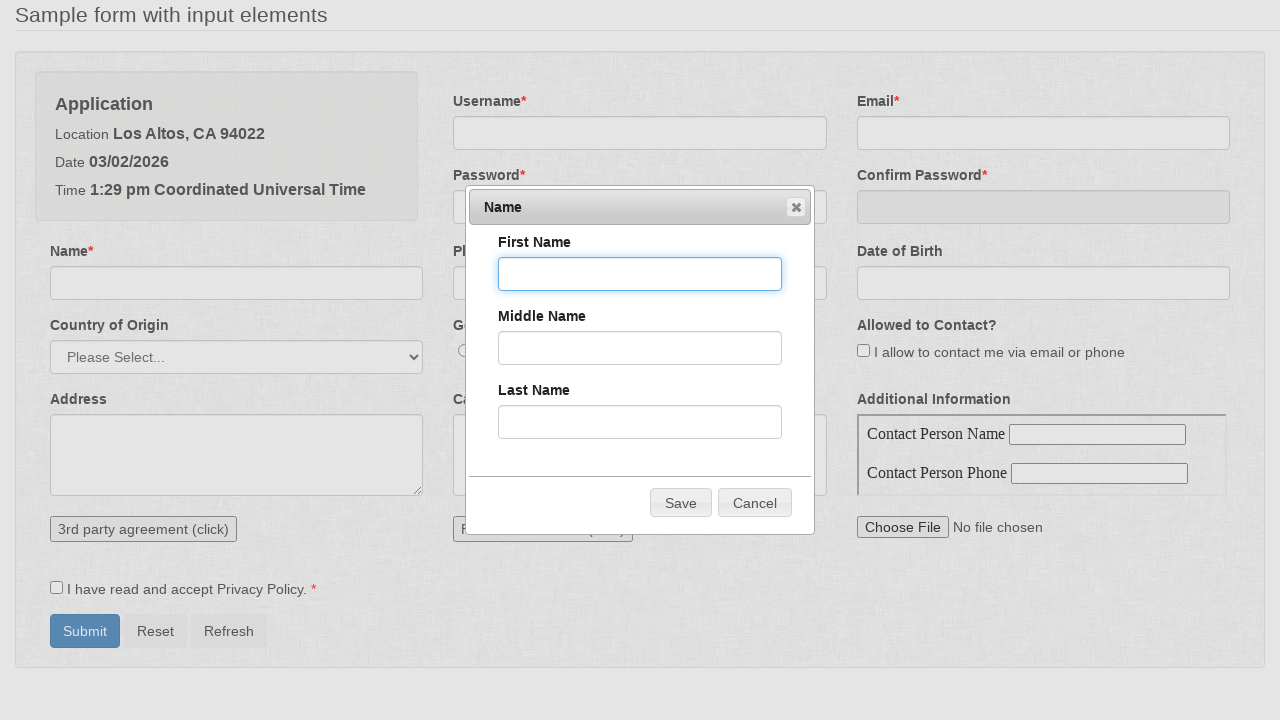

Filled first name field with 'Soni' on #firstName
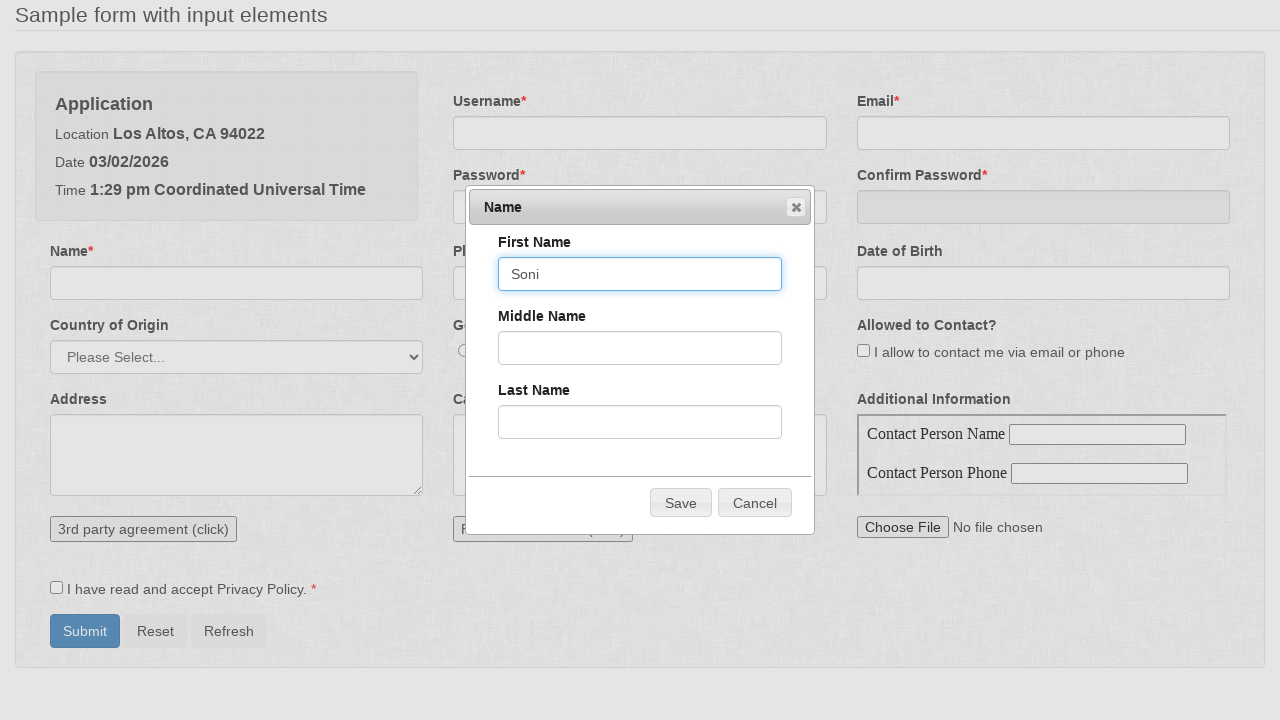

Filled middle name field with 'Kris' on #middleName
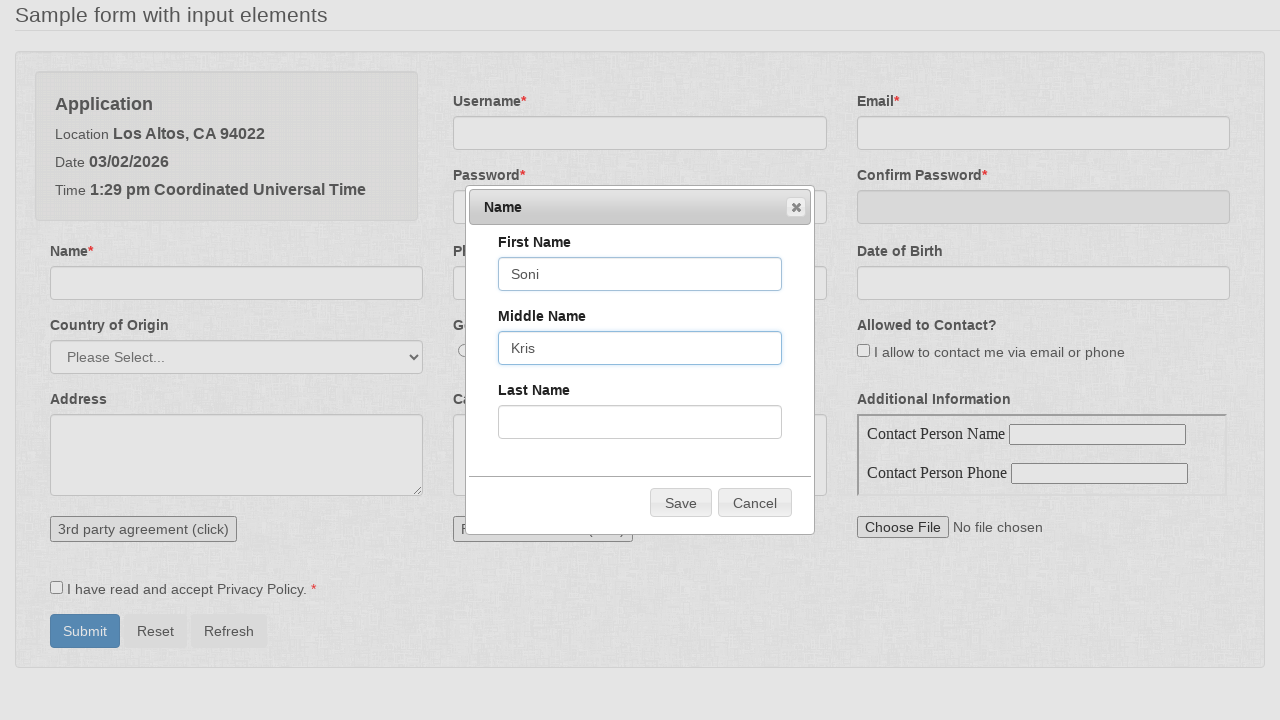

Filled last name field with 'Sing' on #lastName
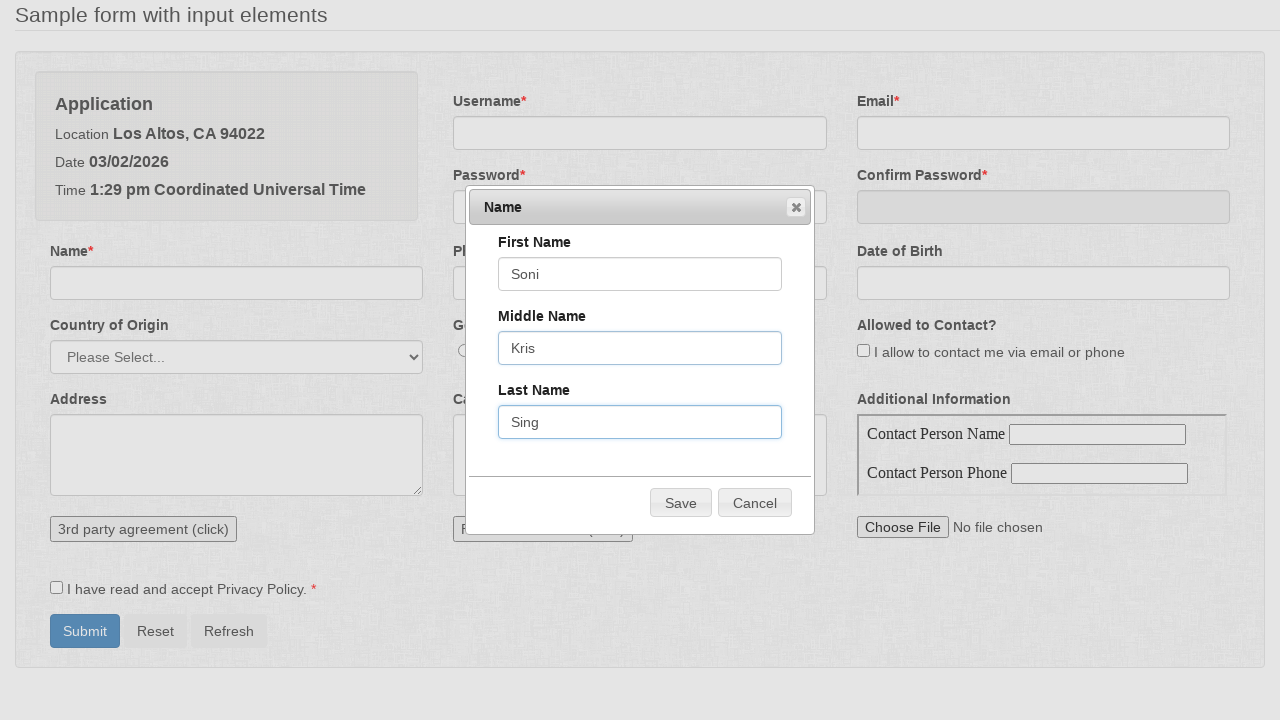

Clicked Save button to submit name dialog at (681, 503) on xpath=//span[text()='Save']
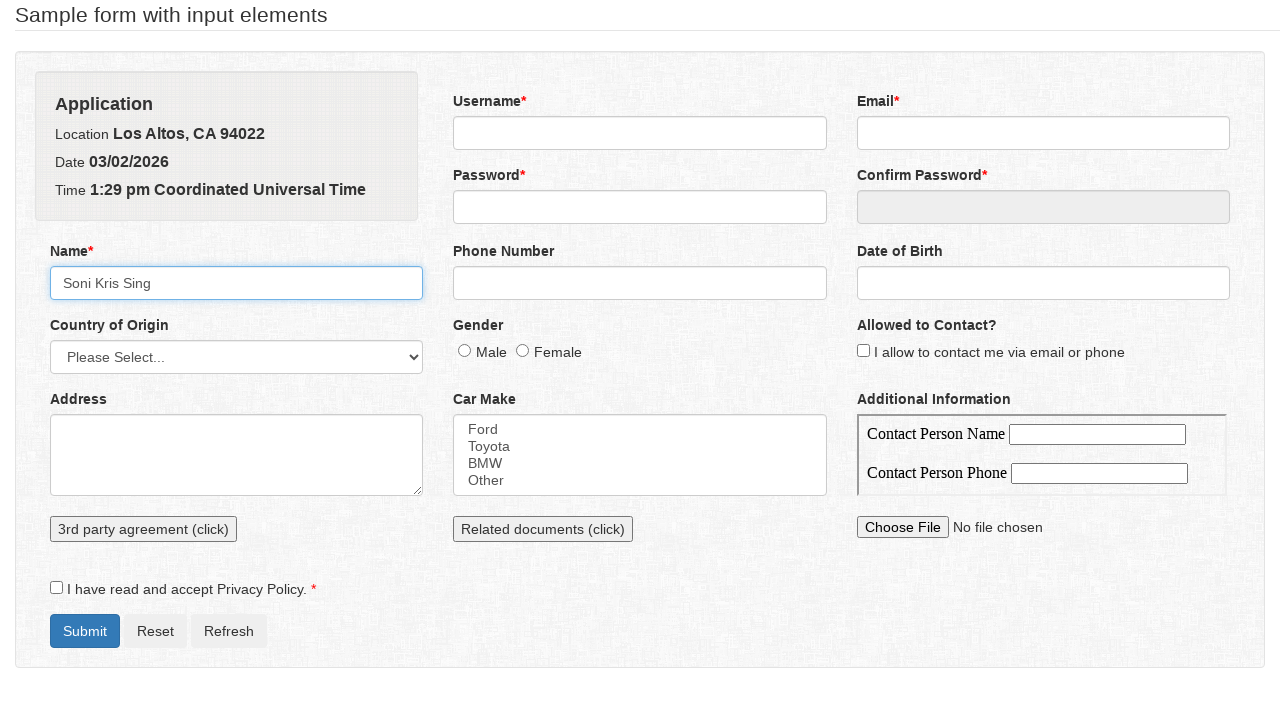

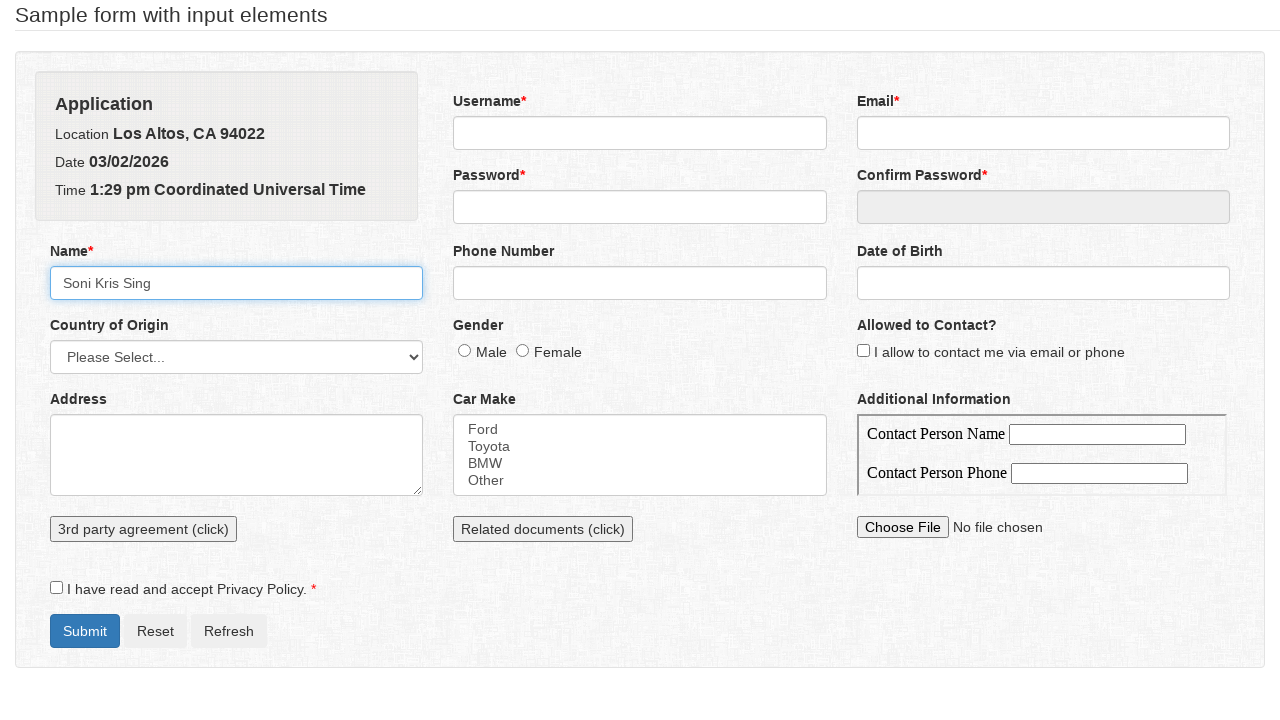